Navigates through Swarthmore College course catalog, clicks on a department, then iterates through course listings clicking on each to expand course details.

Starting URL: https://catalog.swarthmore.edu/content.php?catoid=7&navoid=194

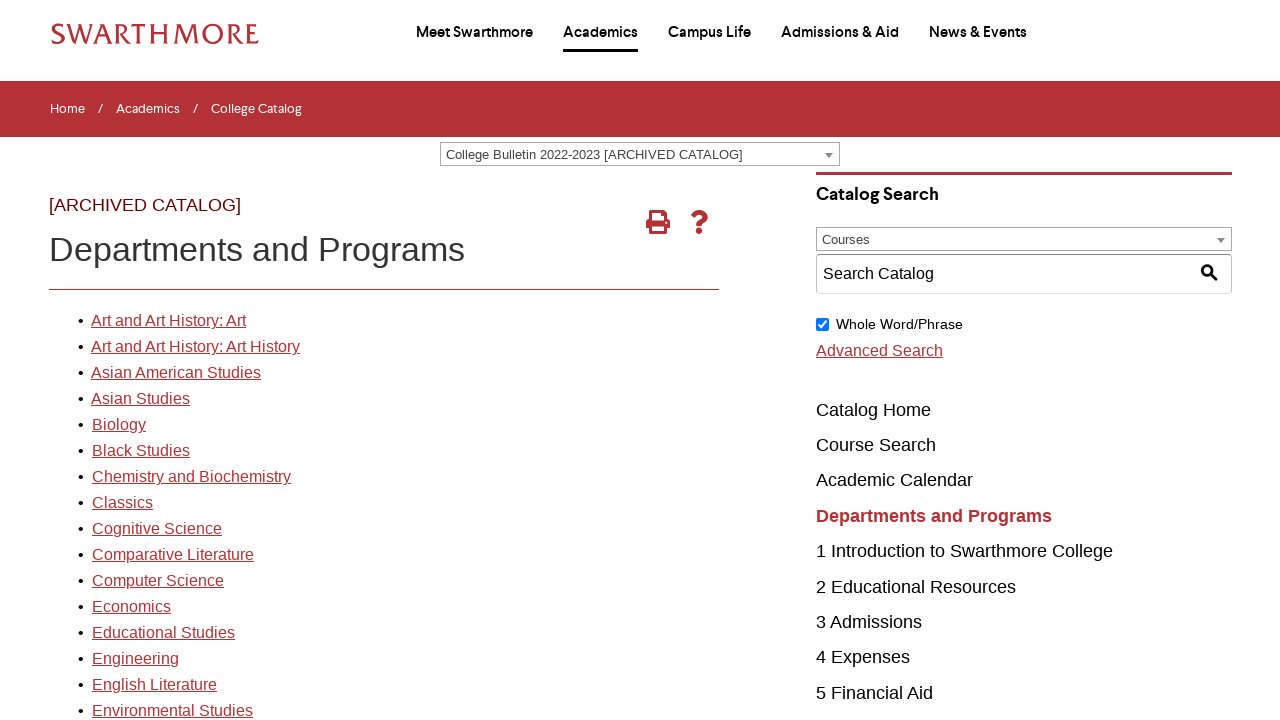

Clicked on first department link in course catalog at (168, 321) on xpath=//*[@id='gateway-page']/body/table/tbody/tr[3]/td[1]/table/tbody/tr[2]/td[
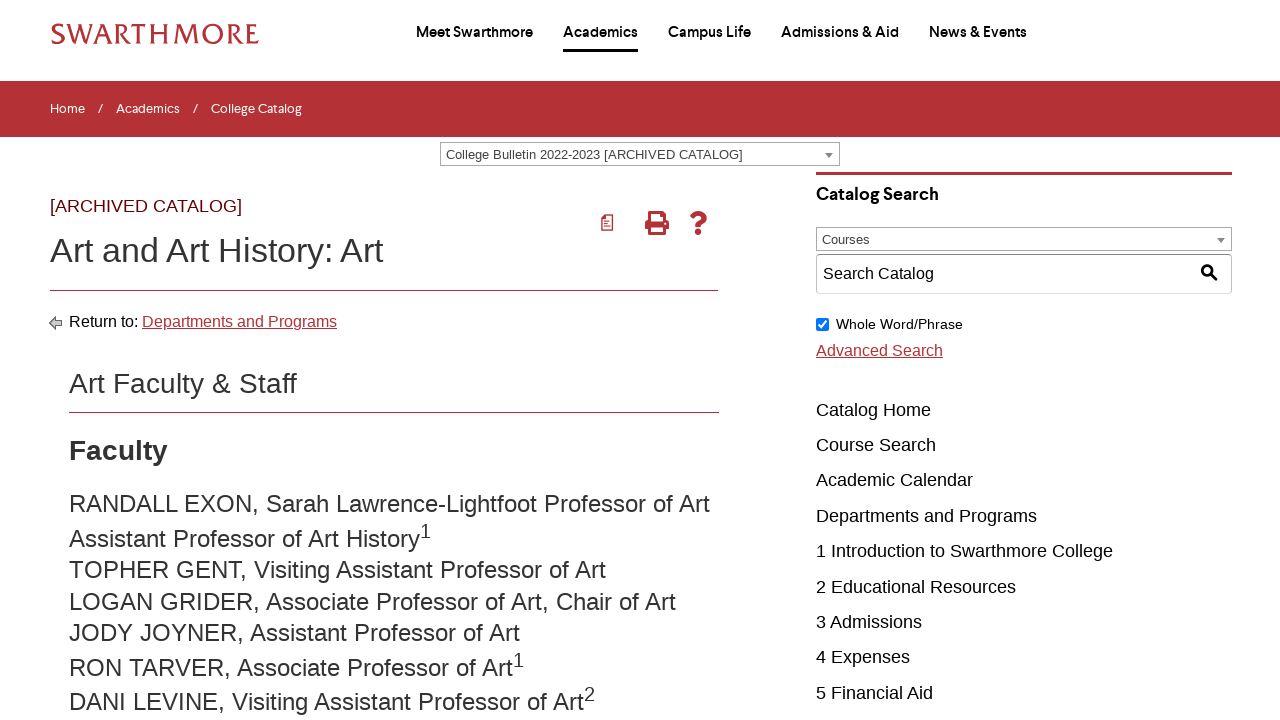

Course elements loaded
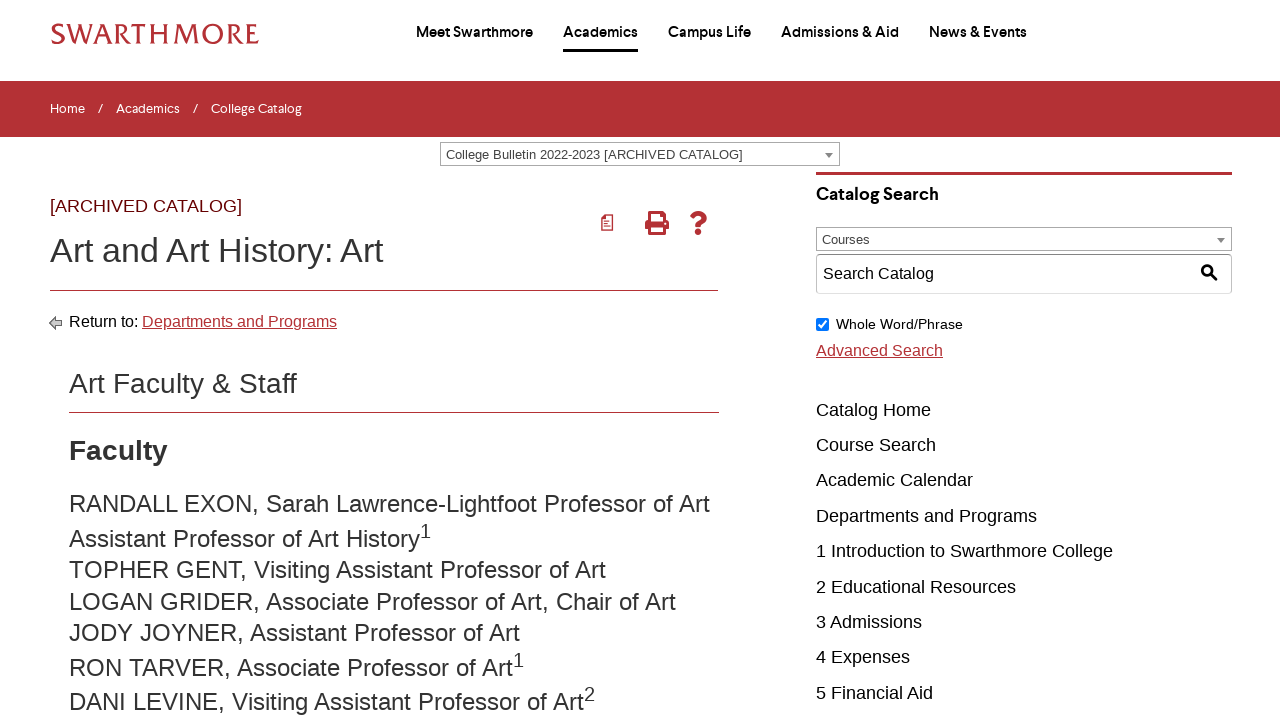

Retrieved all course elements from department
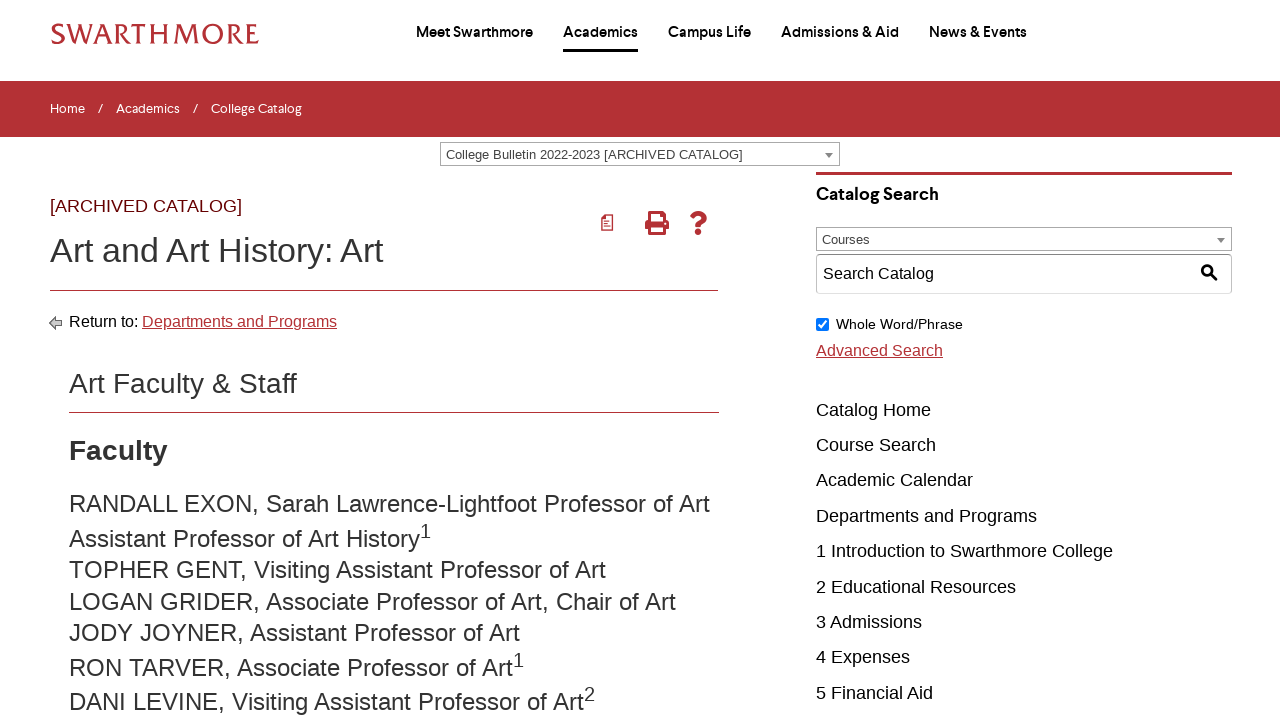

Clicked on first course to expand details at (282, 361) on .acalog-course >> nth=0 >> a
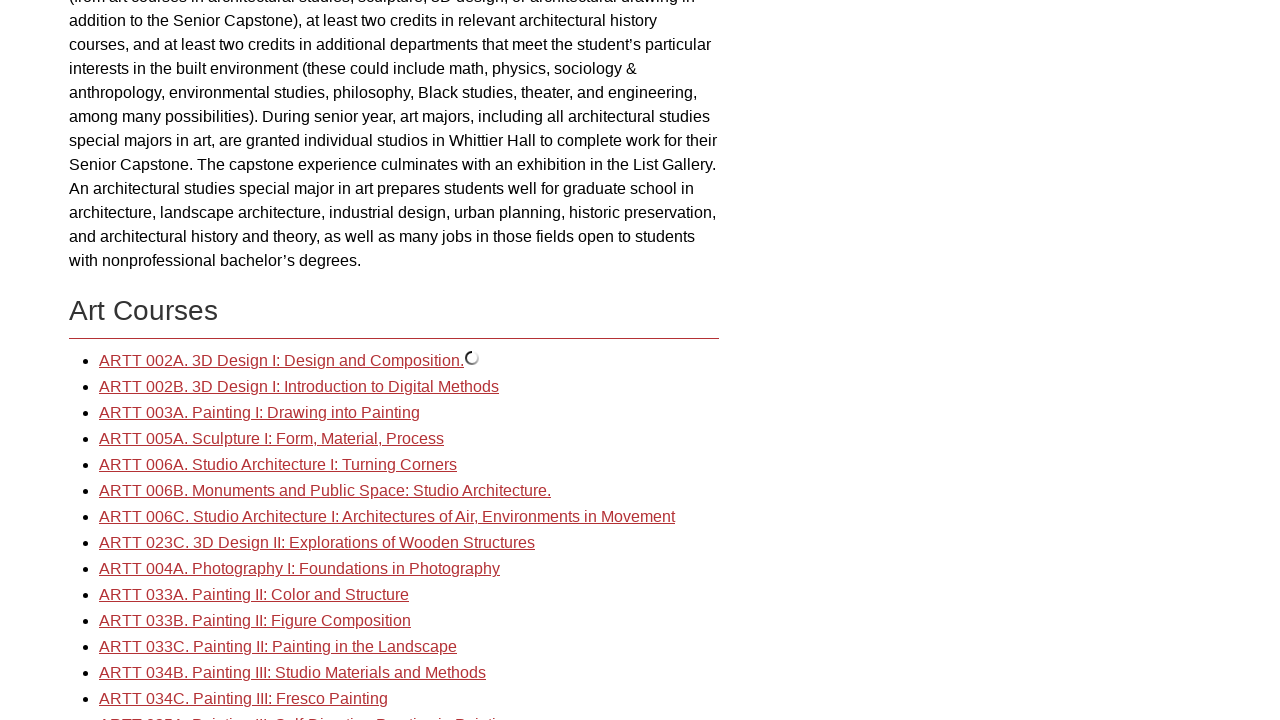

First course details loaded
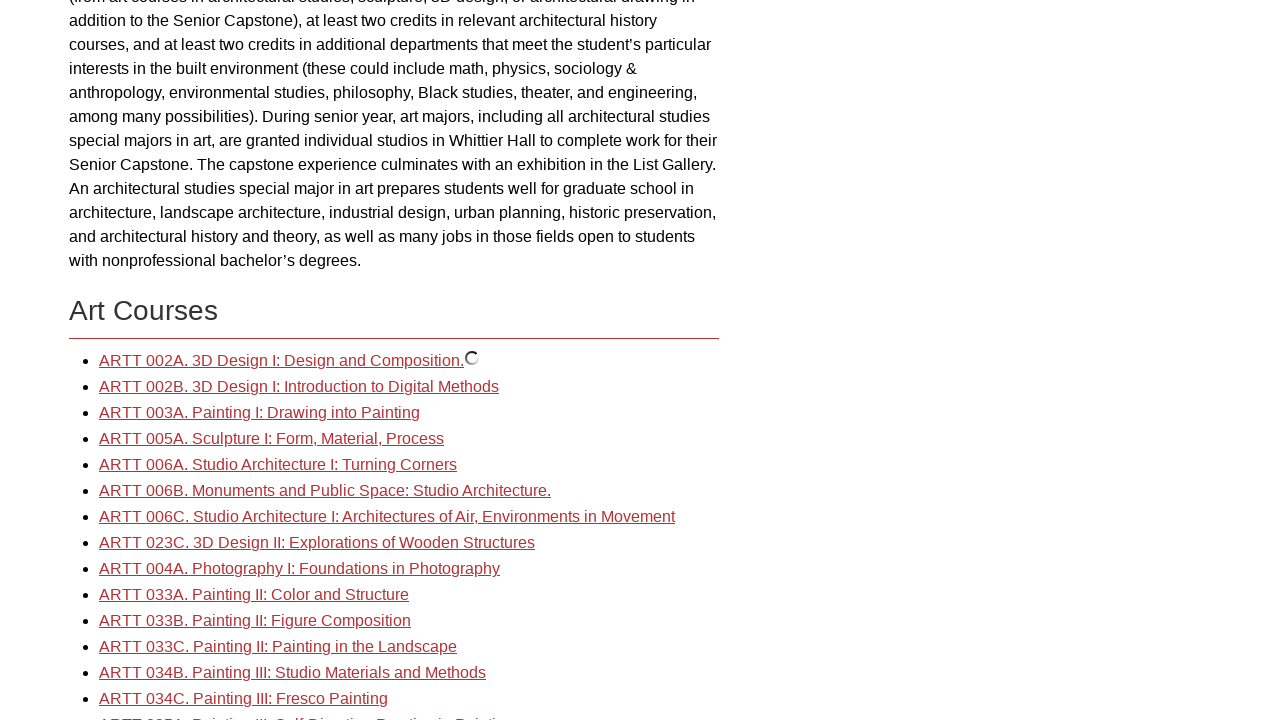

Clicked on second course to expand details at (299, 387) on .acalog-course >> nth=1 >> a
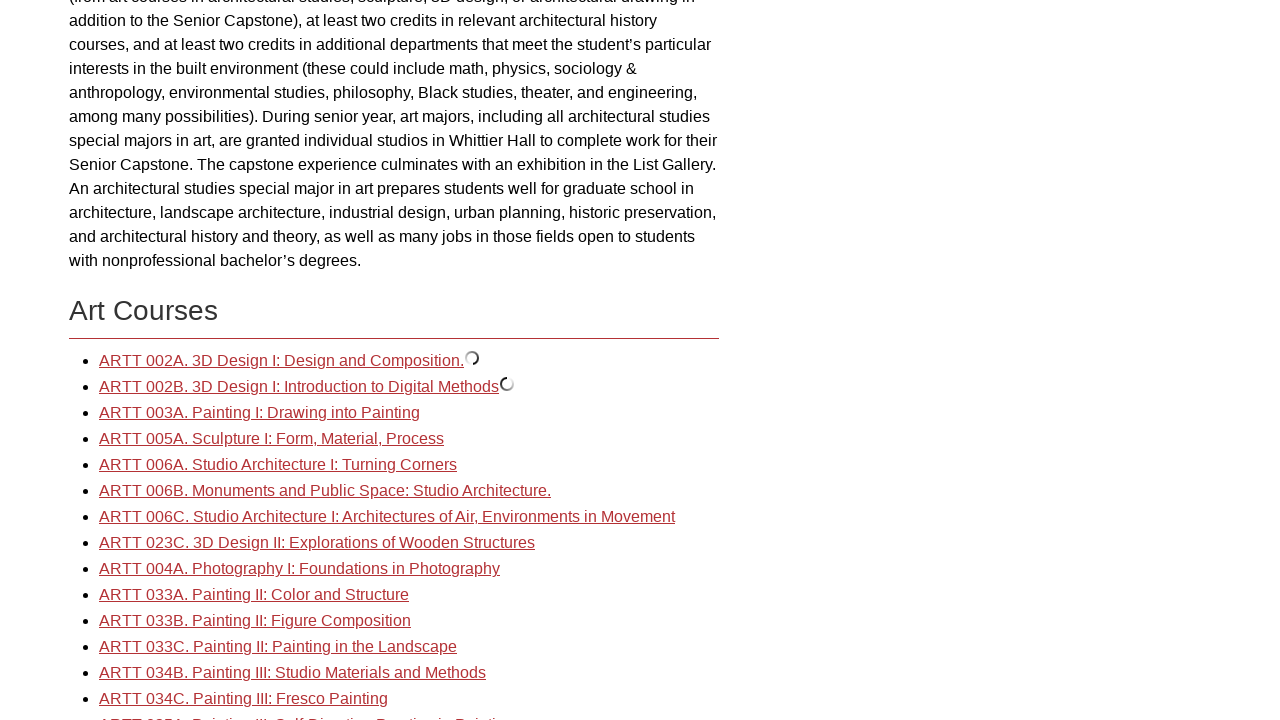

Second course details loaded
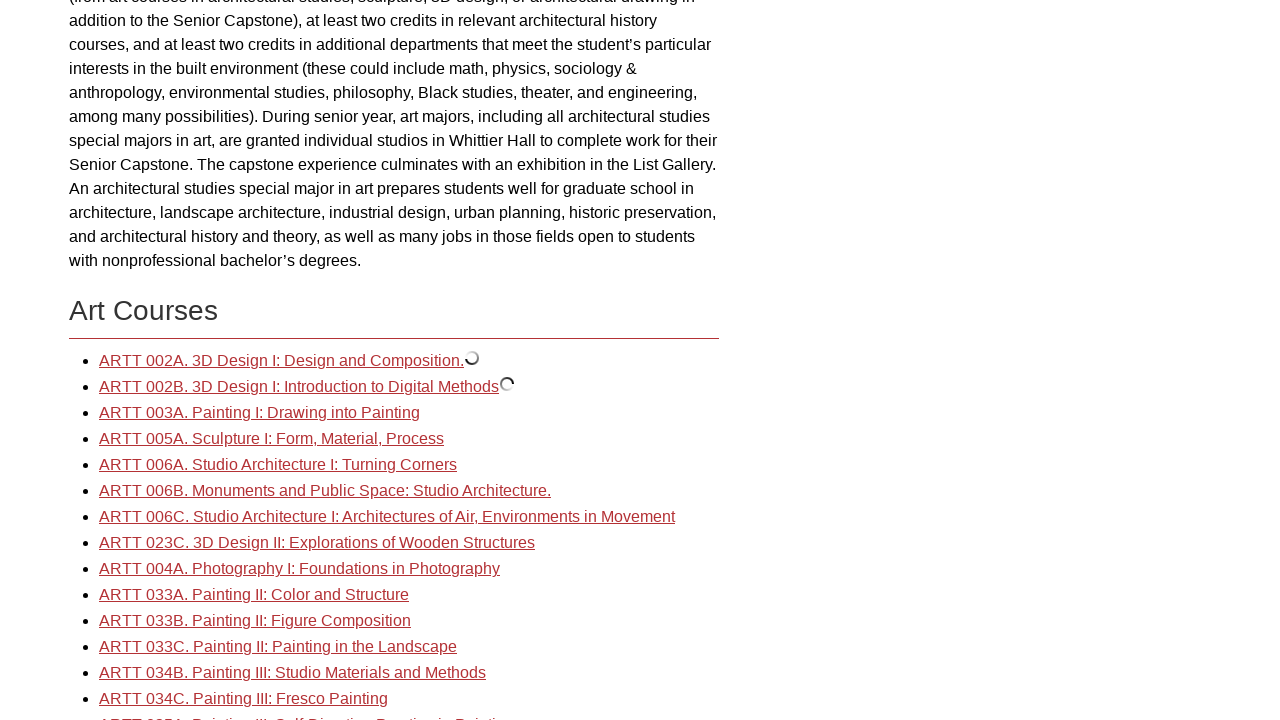

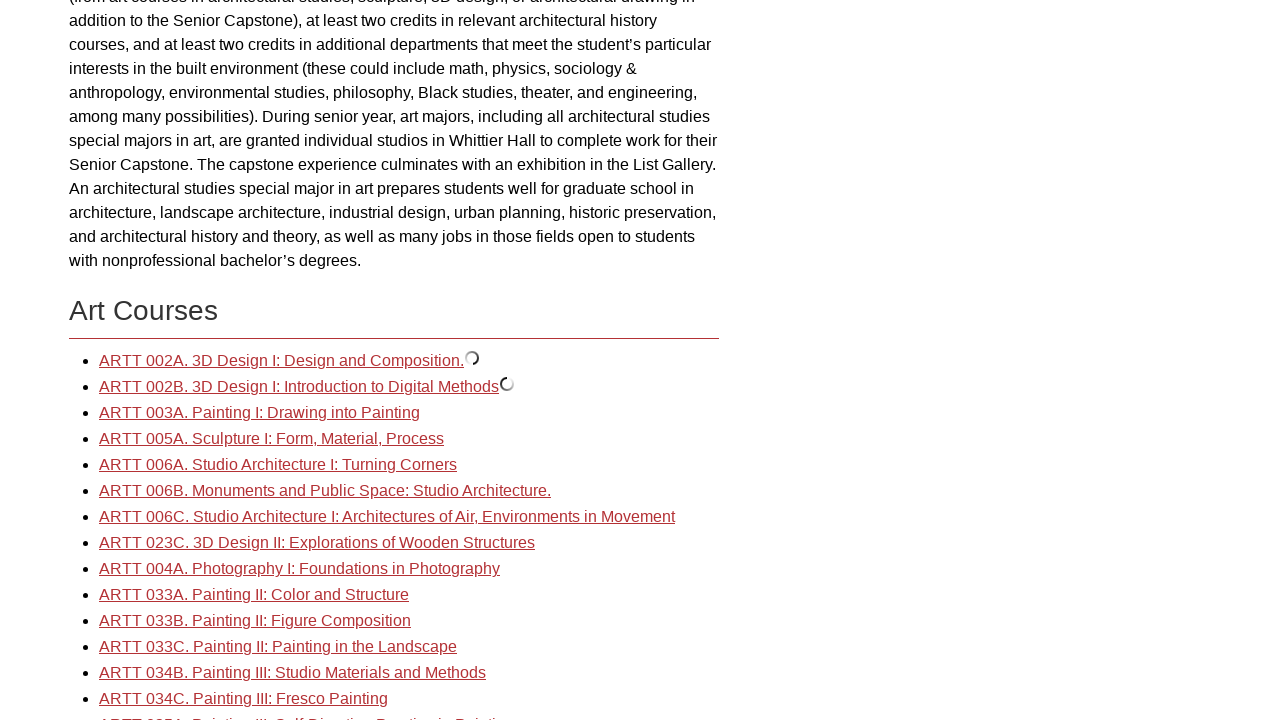